Tests the creation of a donation point by filling out a registration form with name, email, zipcode, address details, selecting pet type, and submitting the form, then verifying the success page appears.

Starting URL: https://petlov.vercel.app/signup

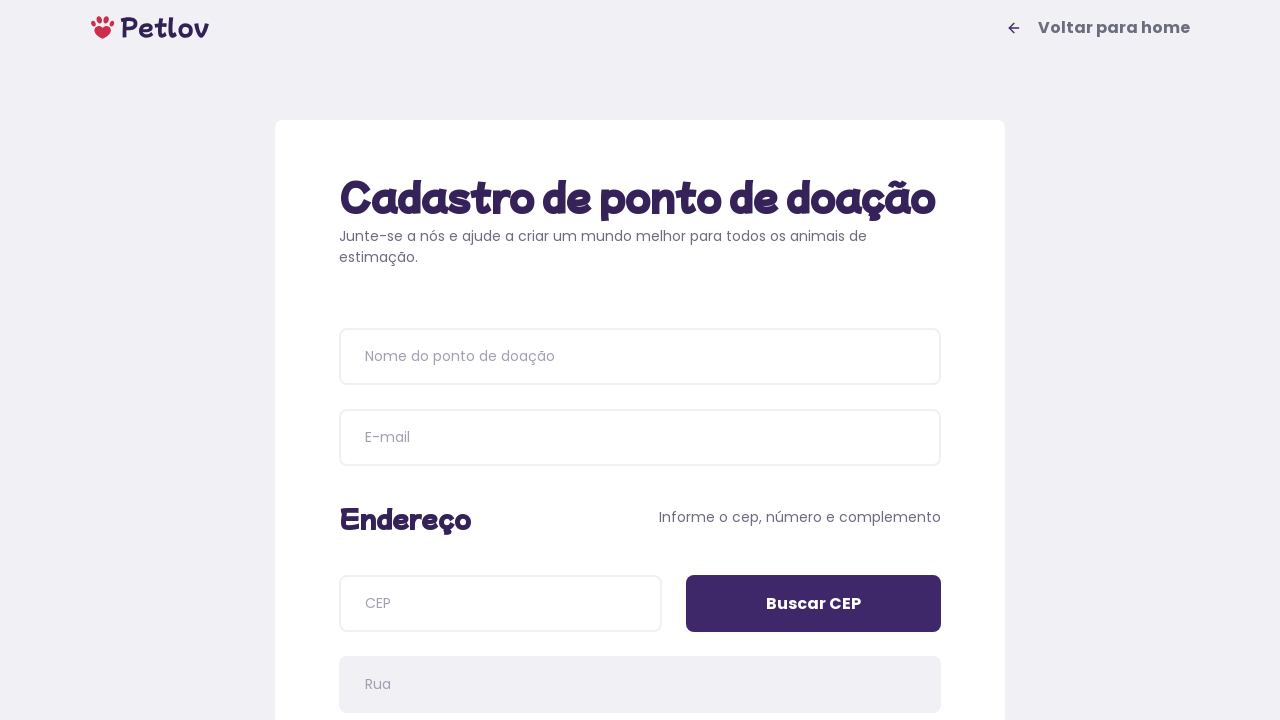

Page title loaded
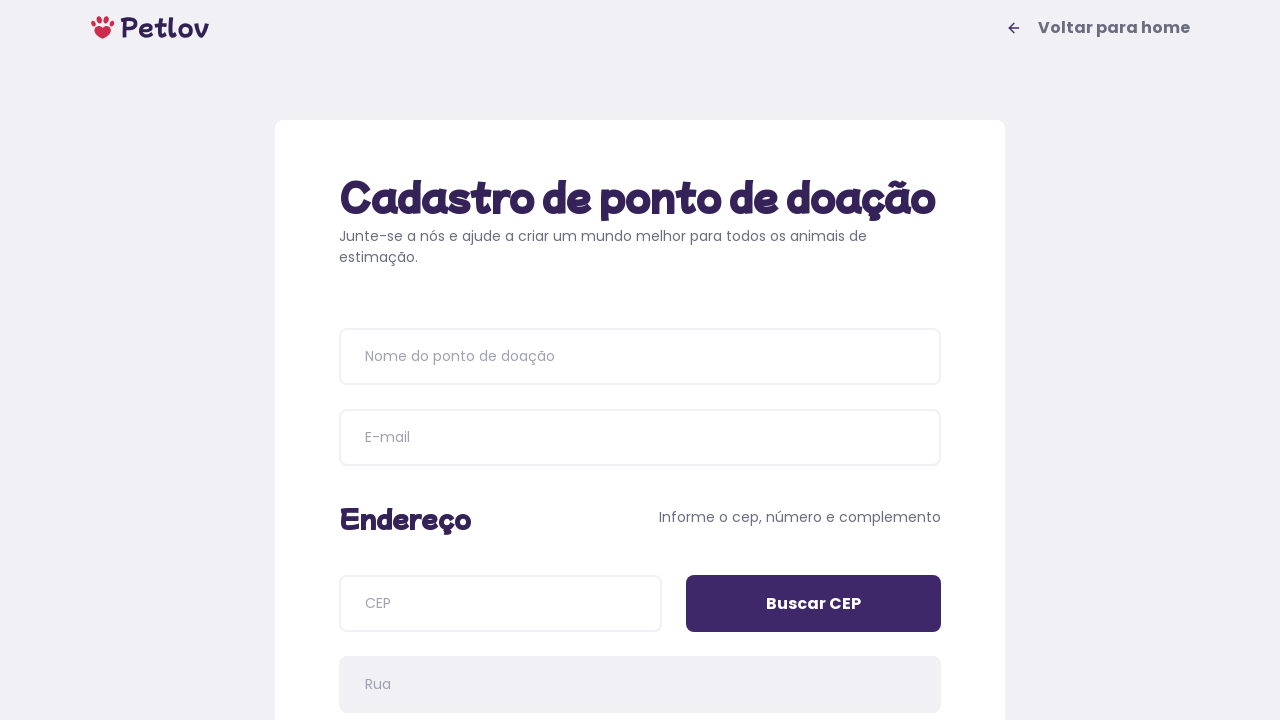

Filled donation point name with 'Ponto Teste Central' on input[placeholder='Nome do ponto de doação']
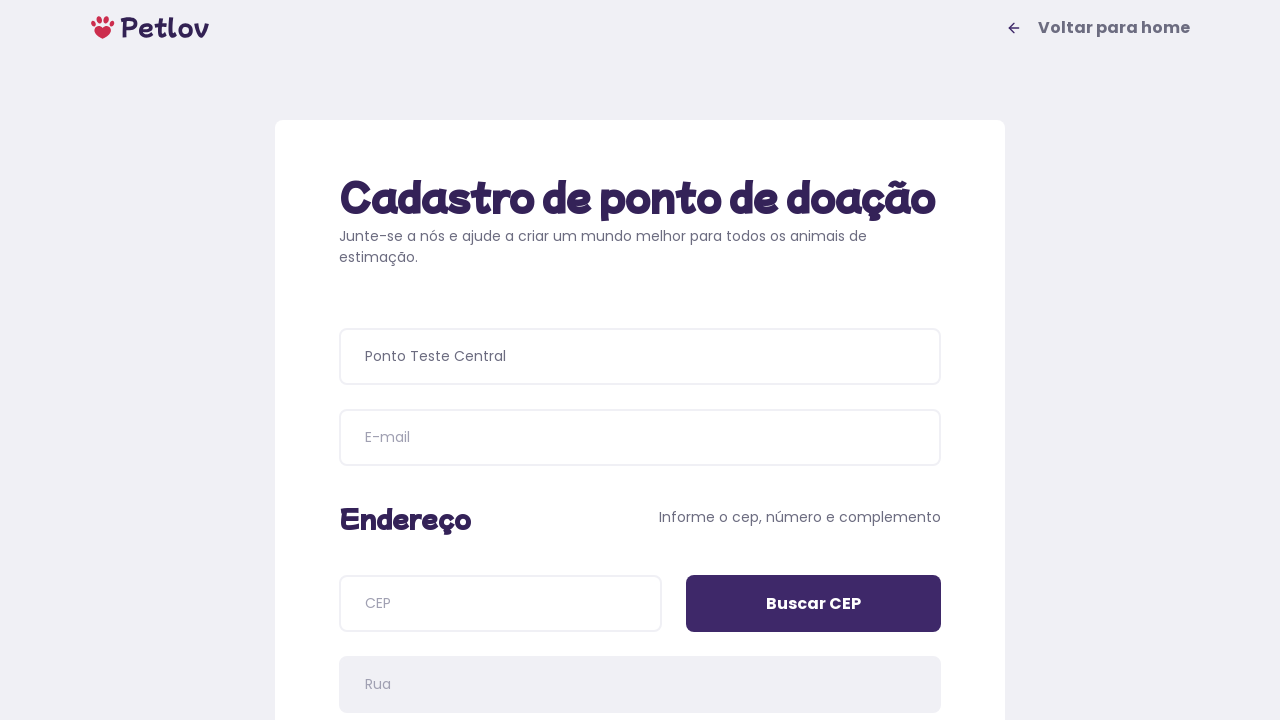

Filled email with 'doacao.teste@gmail.com' on input[name='email']
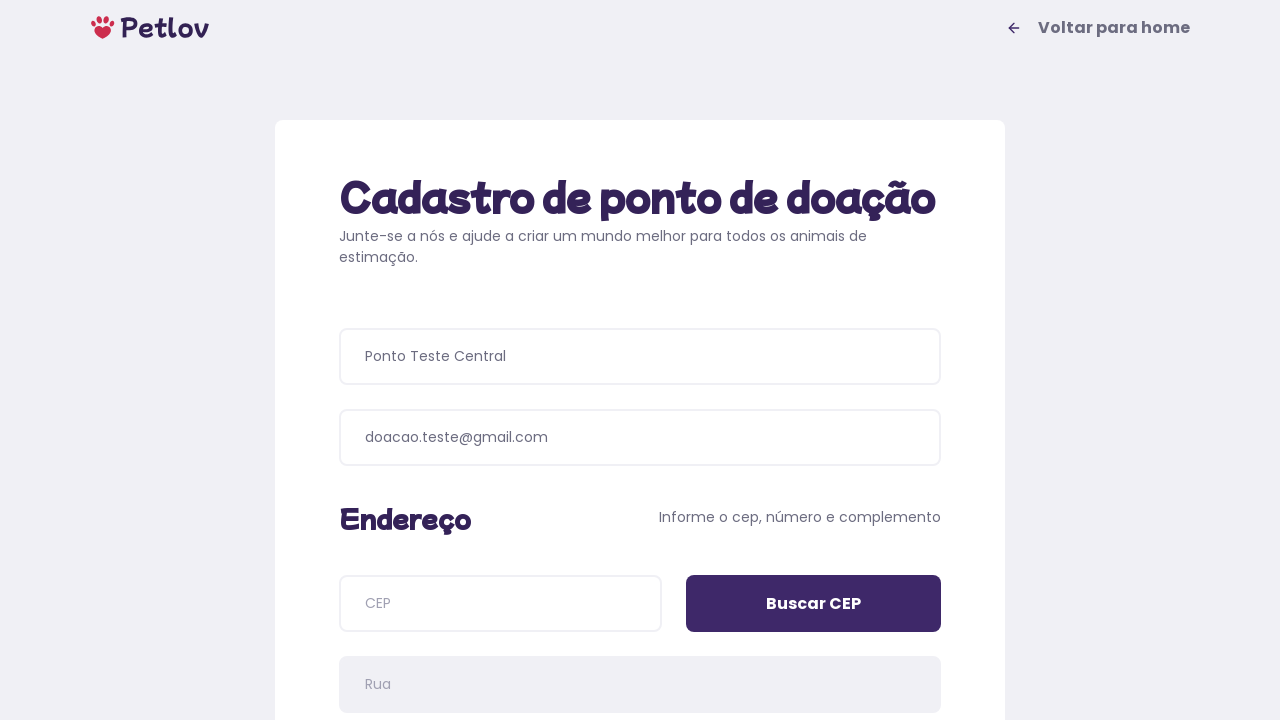

Filled zipcode with '12070740' on input[name='cep']
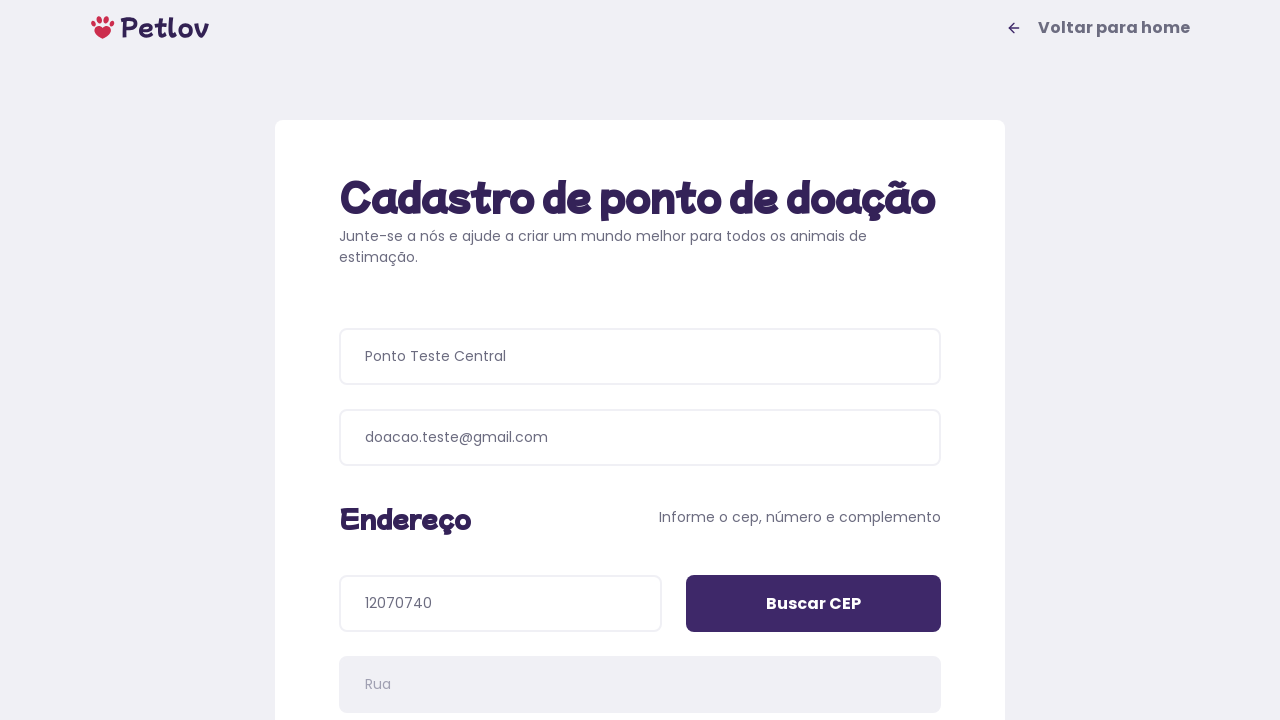

Filled address number with '150' on input[name='addressNumber']
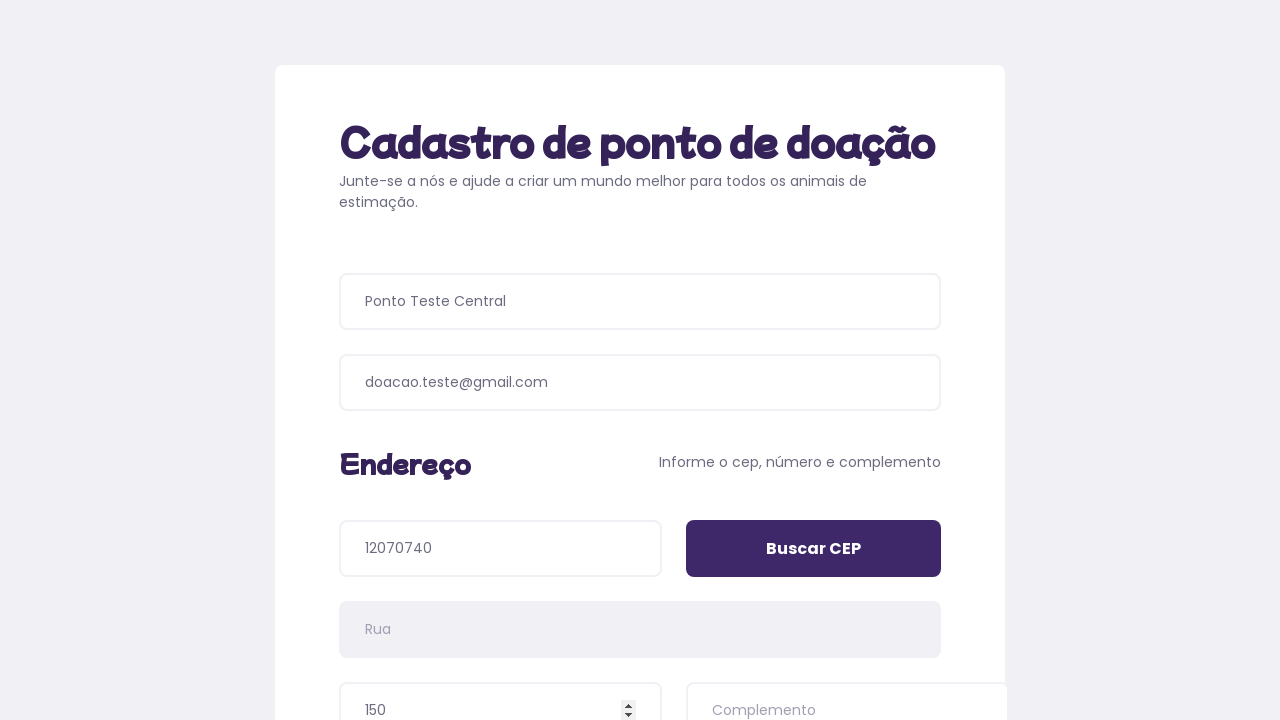

Filled address details with 'Próximo ao mercado' on input[name='addressDetails']
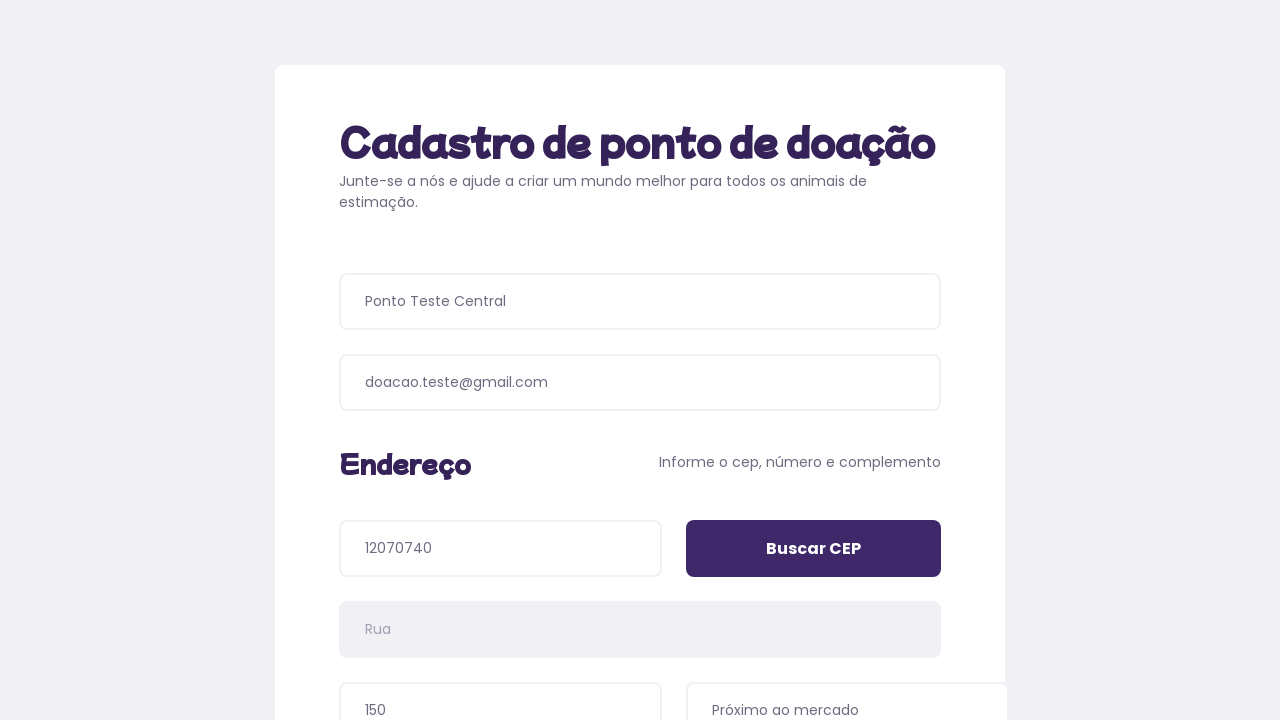

Selected 'Cachorros' (Dogs) pet type at (486, 390) on //span[text()="Cachorros"]/..
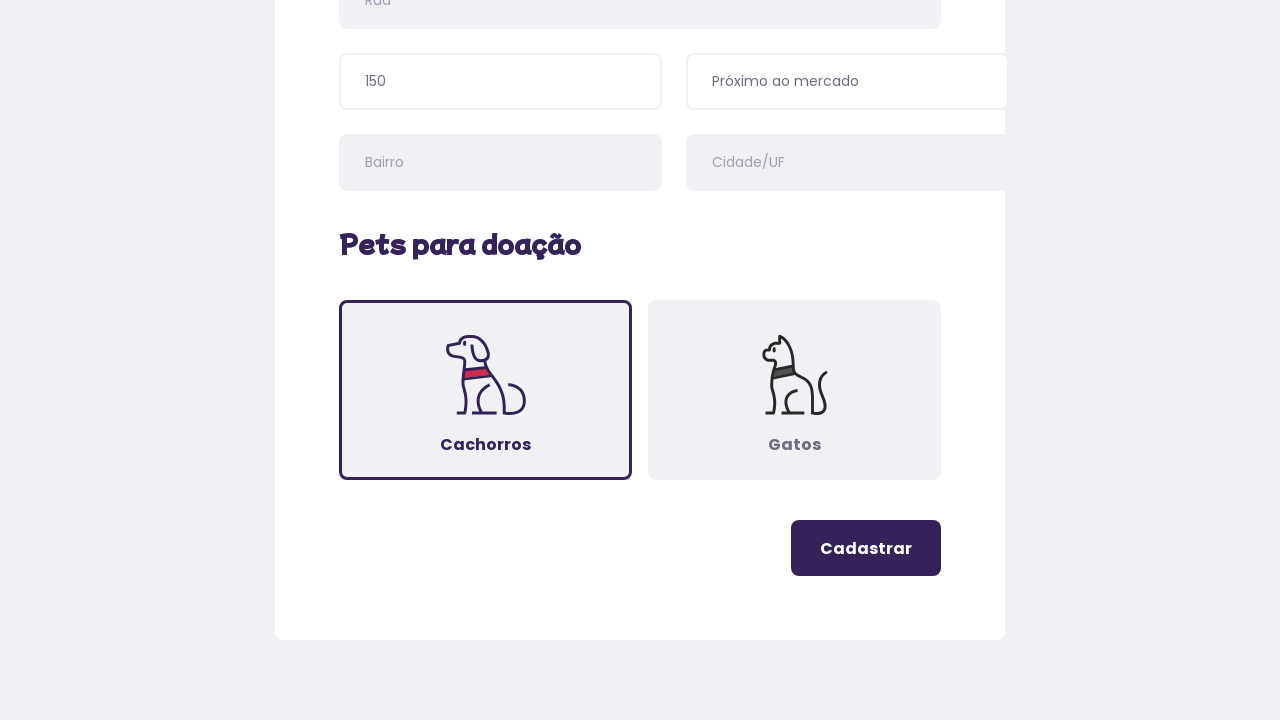

Clicked register button to submit form at (866, 548) on .button-register
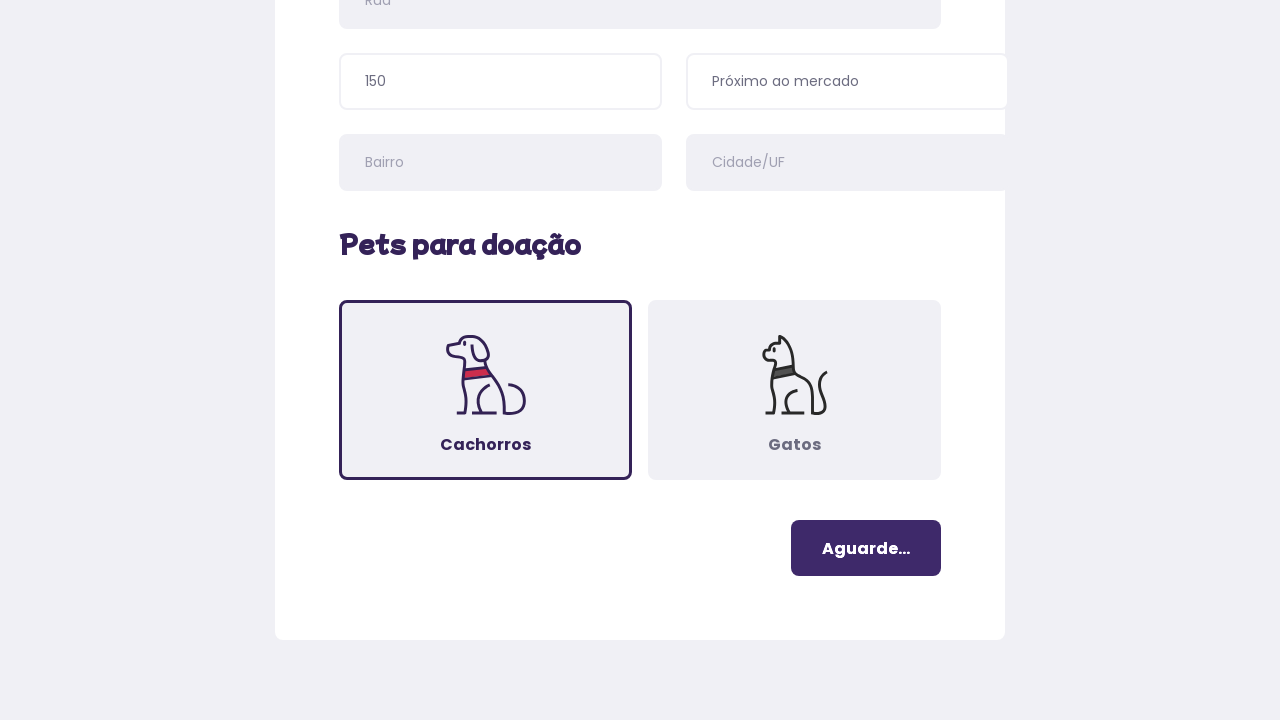

Success page appeared, donation point creation verified
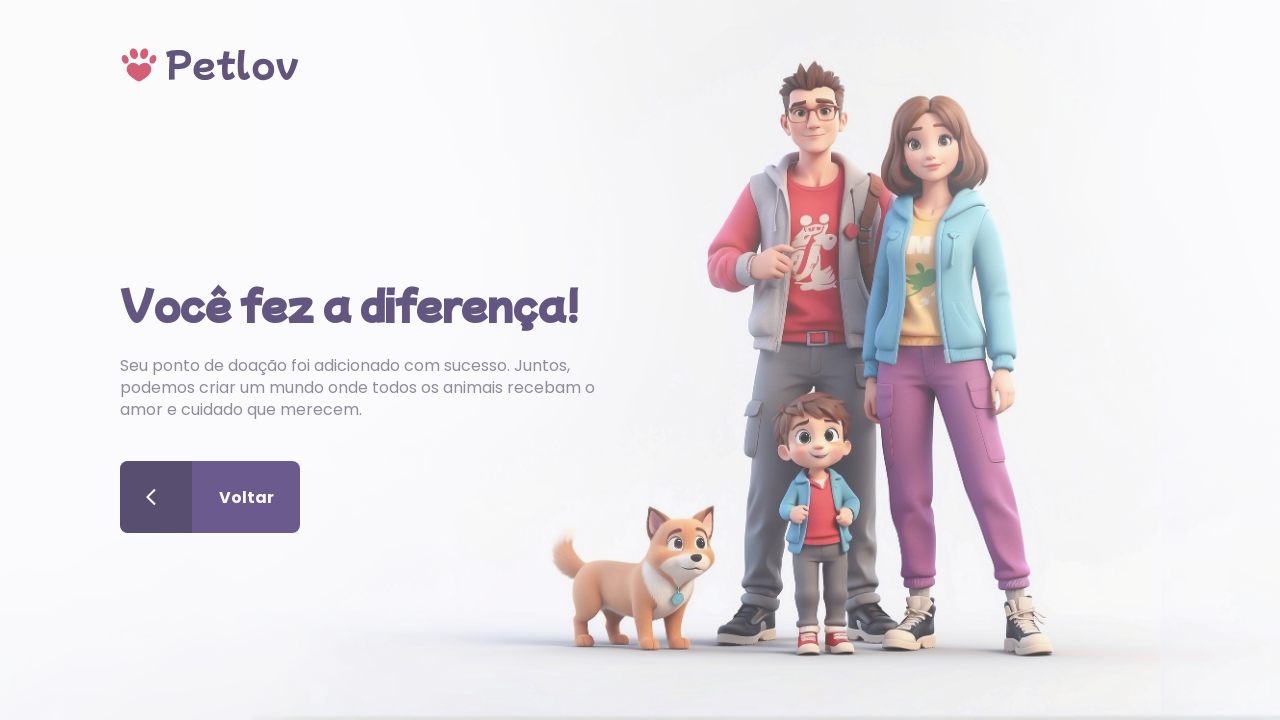

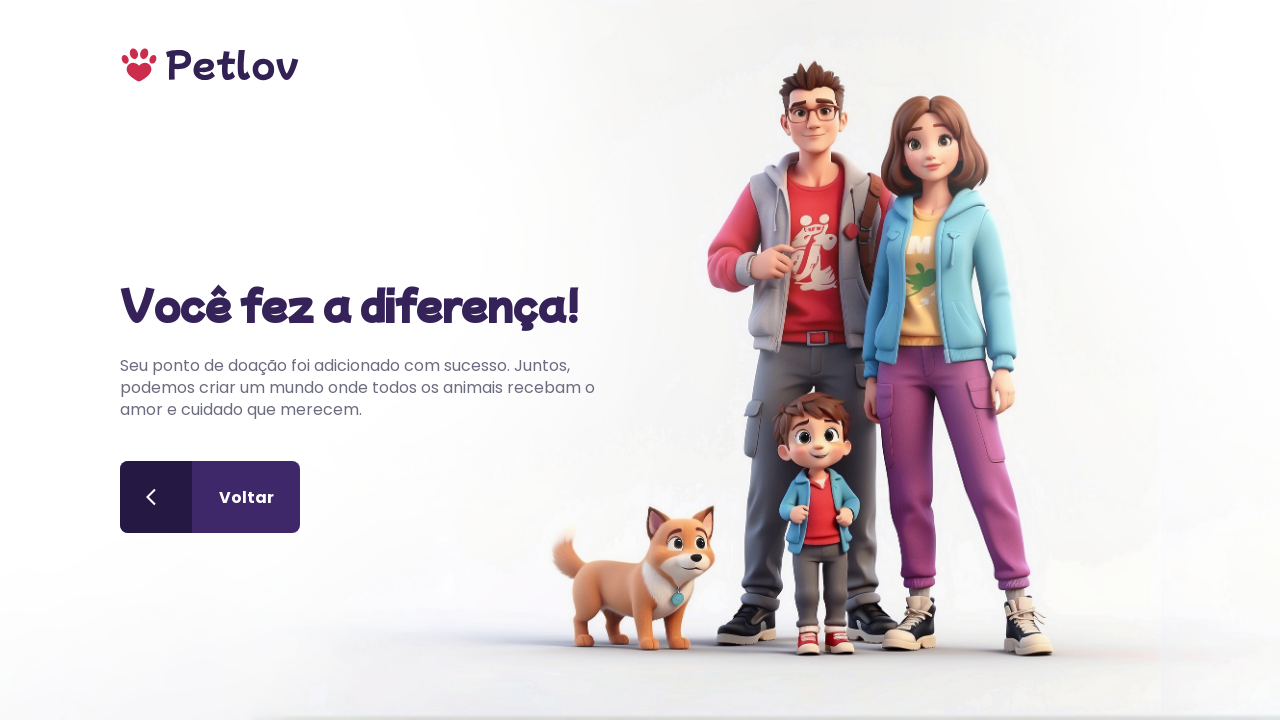